Tests Vue.js custom dropdown by selecting different options and verifying the selected values appear in the toggle element.

Starting URL: https://mikerodham.github.io/vue-dropdowns/

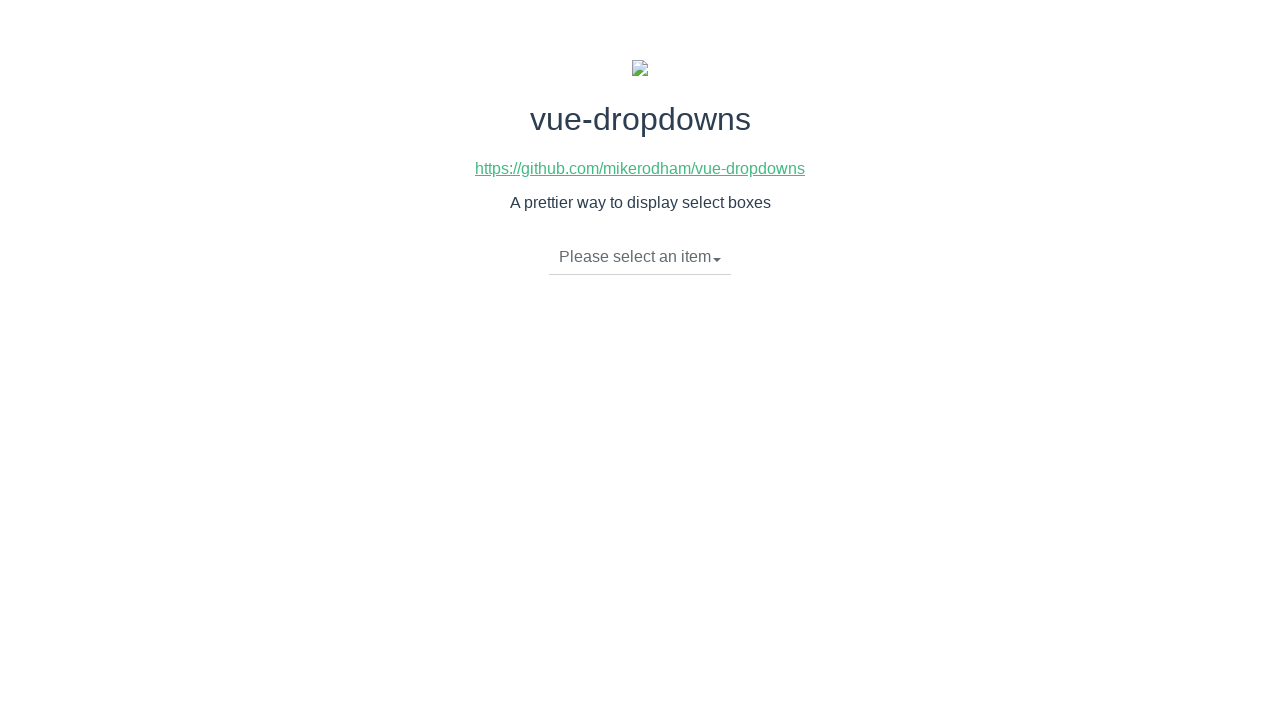

Clicked dropdown toggle to expand the menu at (640, 257) on li.dropdown-toggle
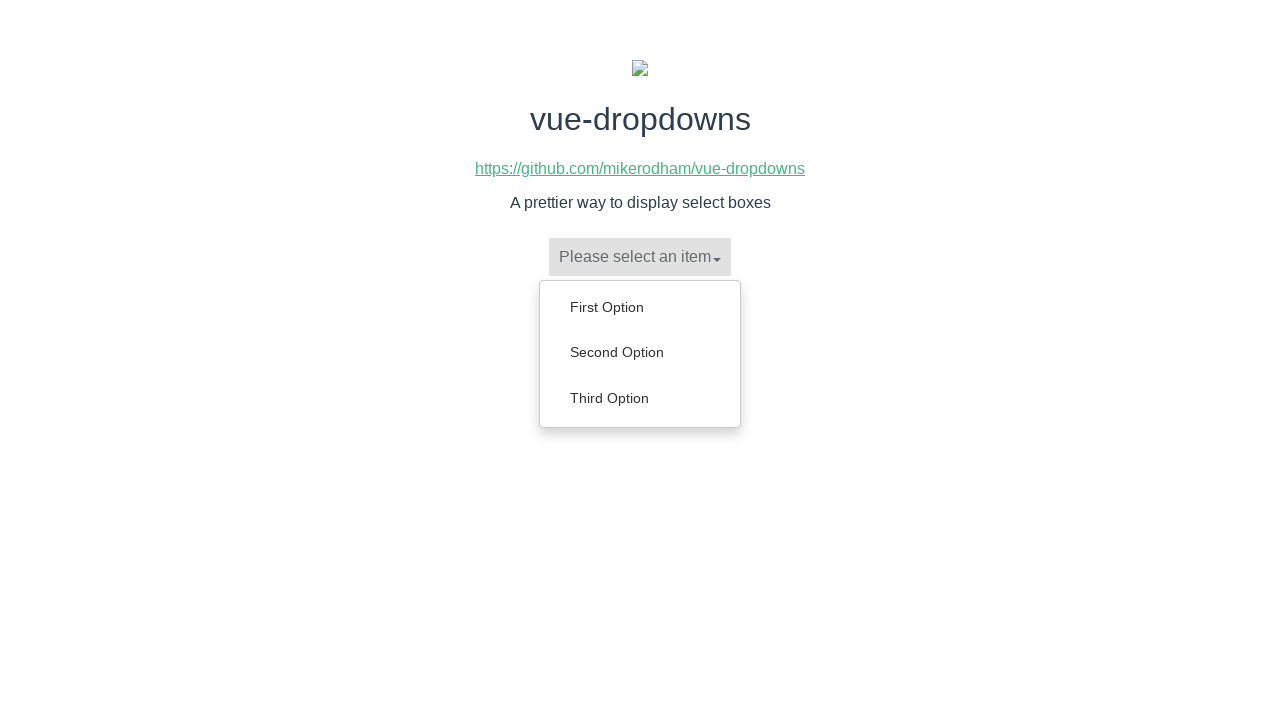

Dropdown menu loaded with options
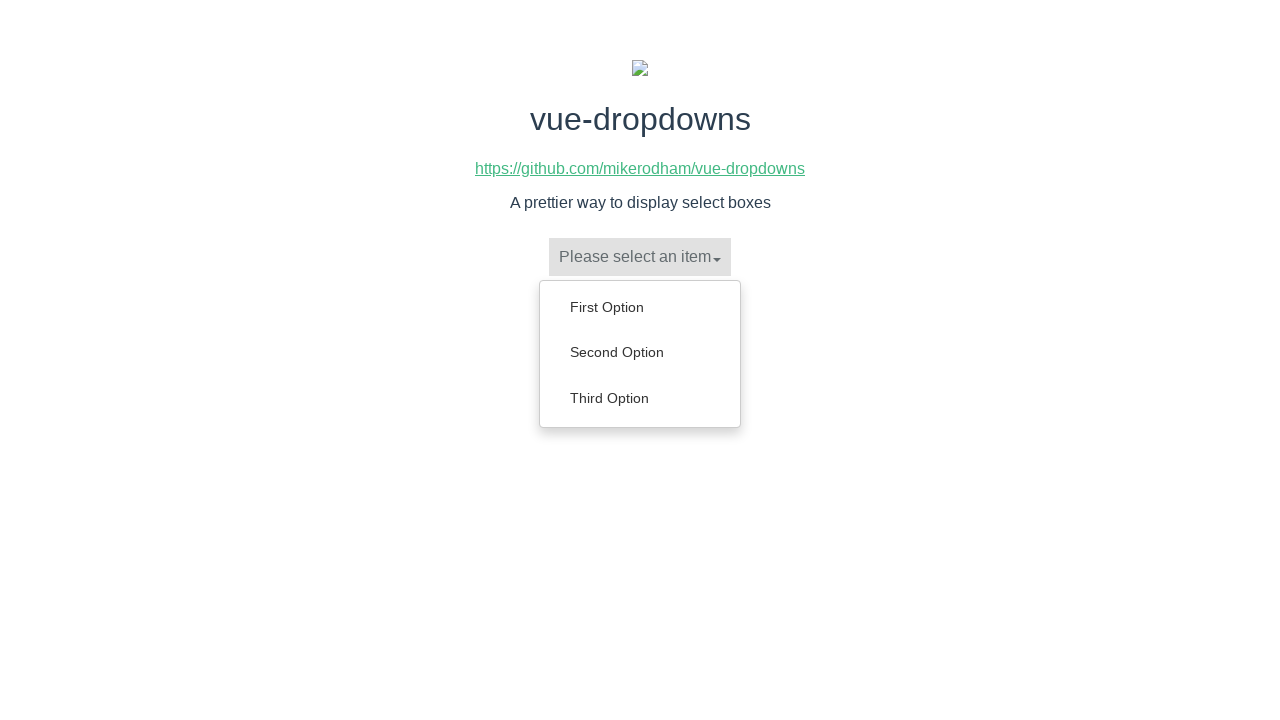

Selected 'Second Option' from dropdown menu at (640, 352) on ul.dropdown-menu a:has-text('Second Option')
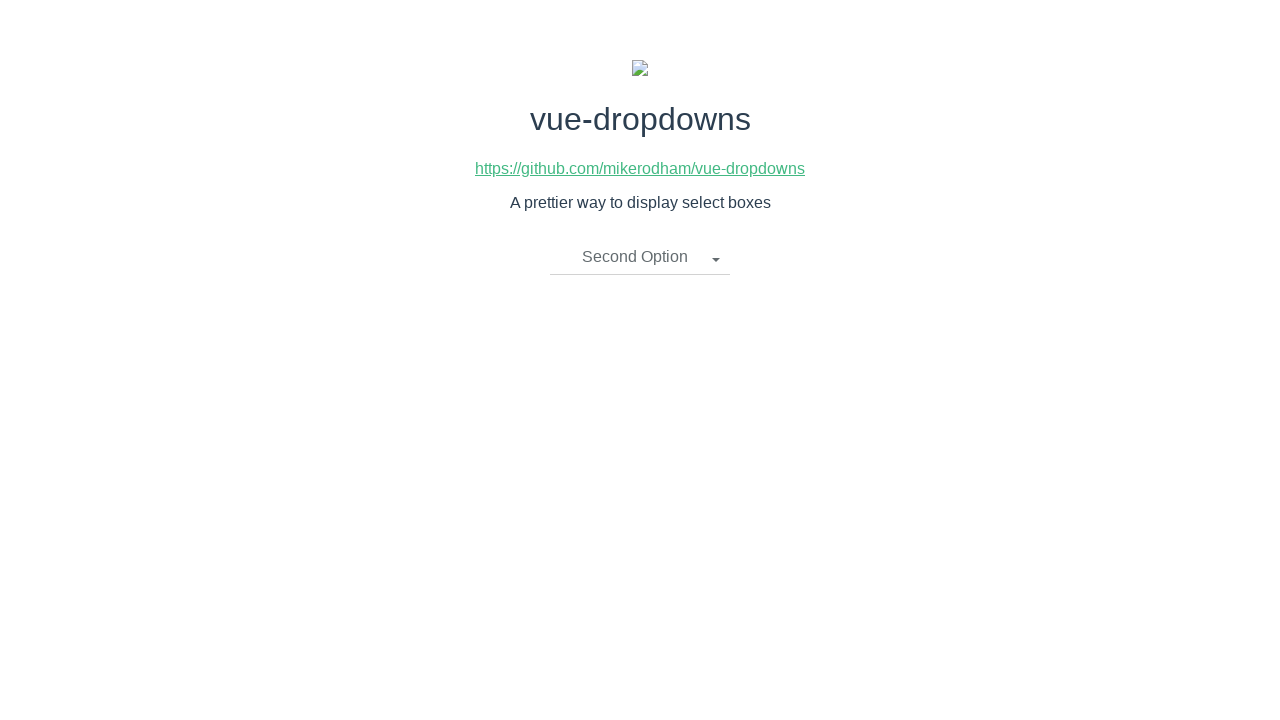

Verified that 'Second Option' is now displayed in the toggle element
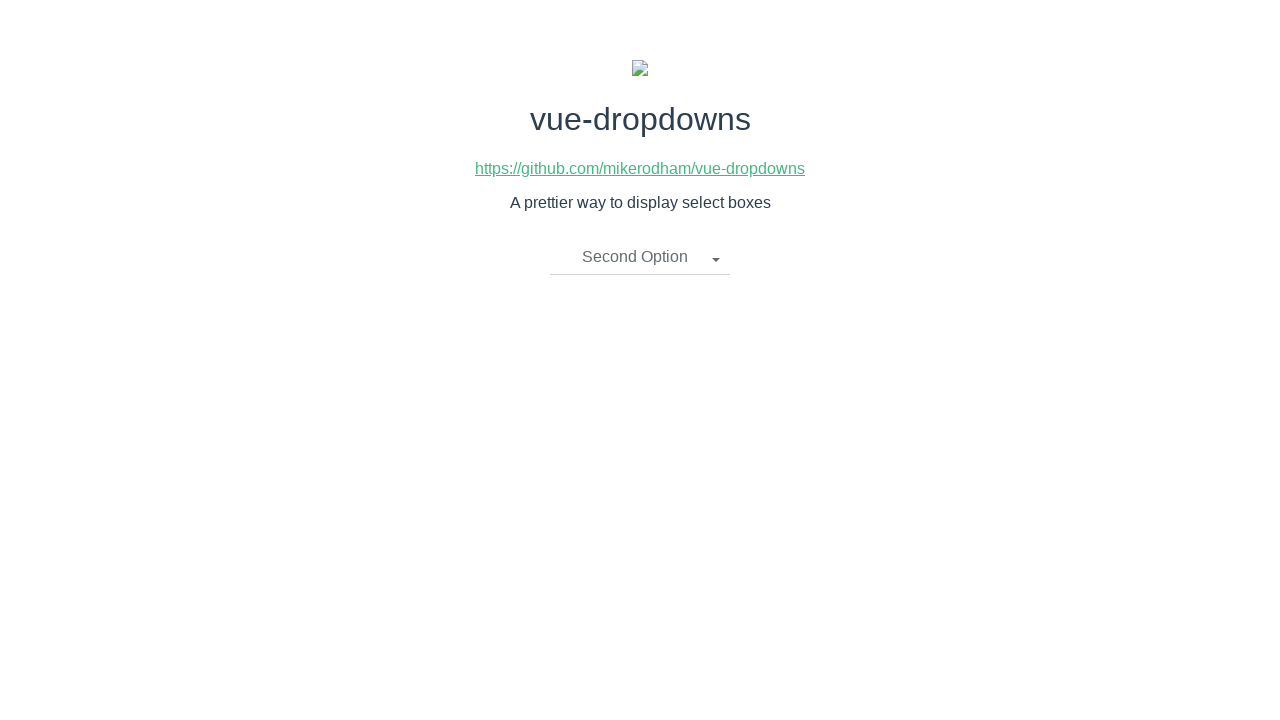

Clicked dropdown toggle again to expand the menu at (640, 257) on li.dropdown-toggle
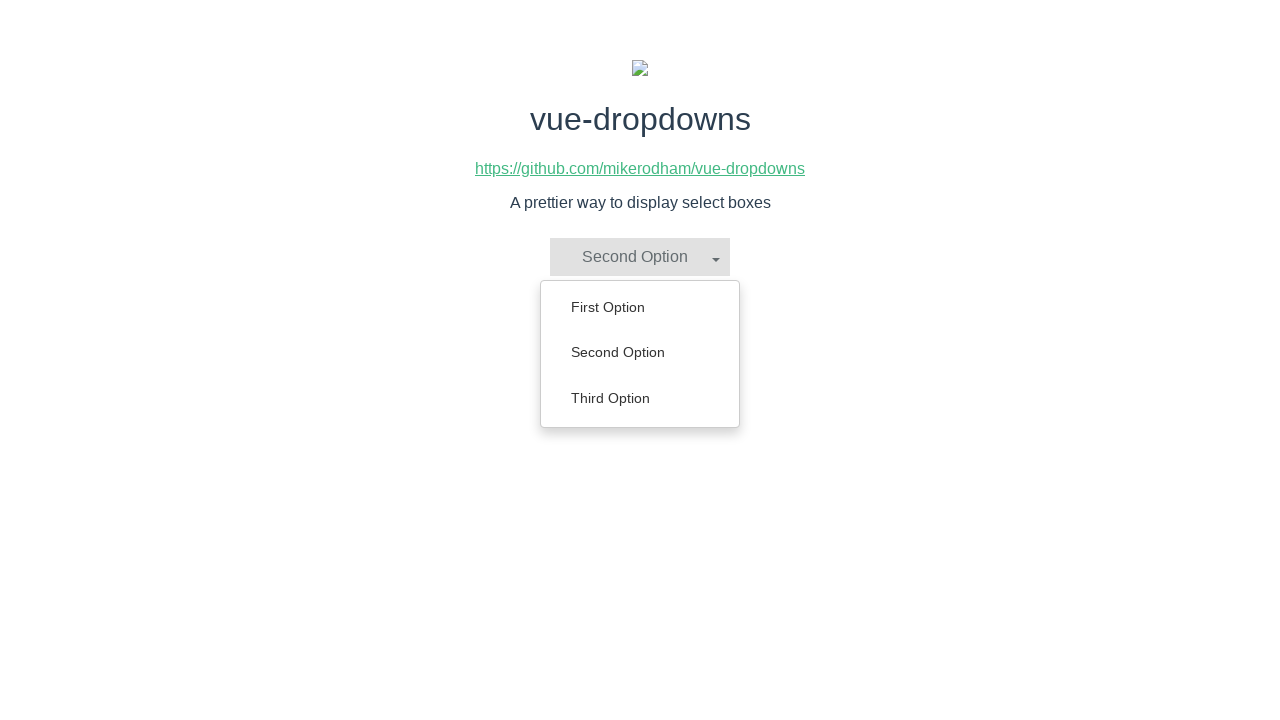

Dropdown menu loaded with options again
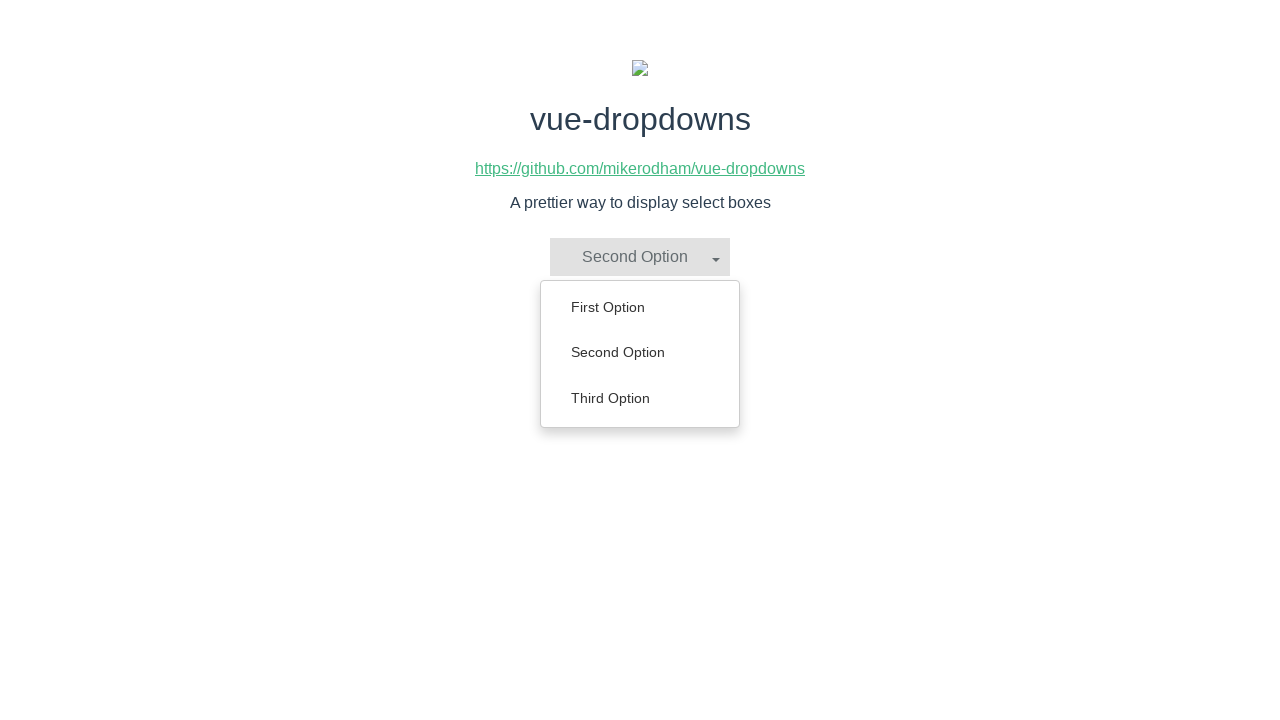

Selected 'Third Option' from dropdown menu at (640, 398) on ul.dropdown-menu a:has-text('Third Option')
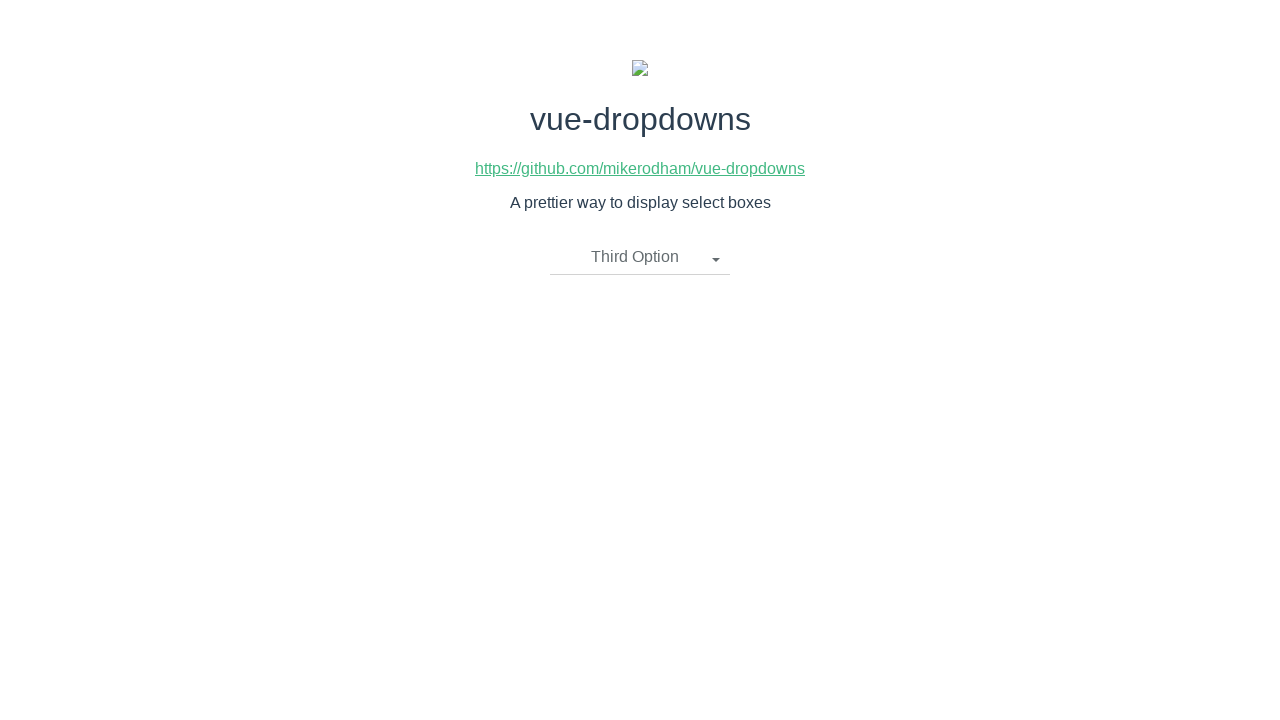

Verified that 'Third Option' is now displayed in the toggle element
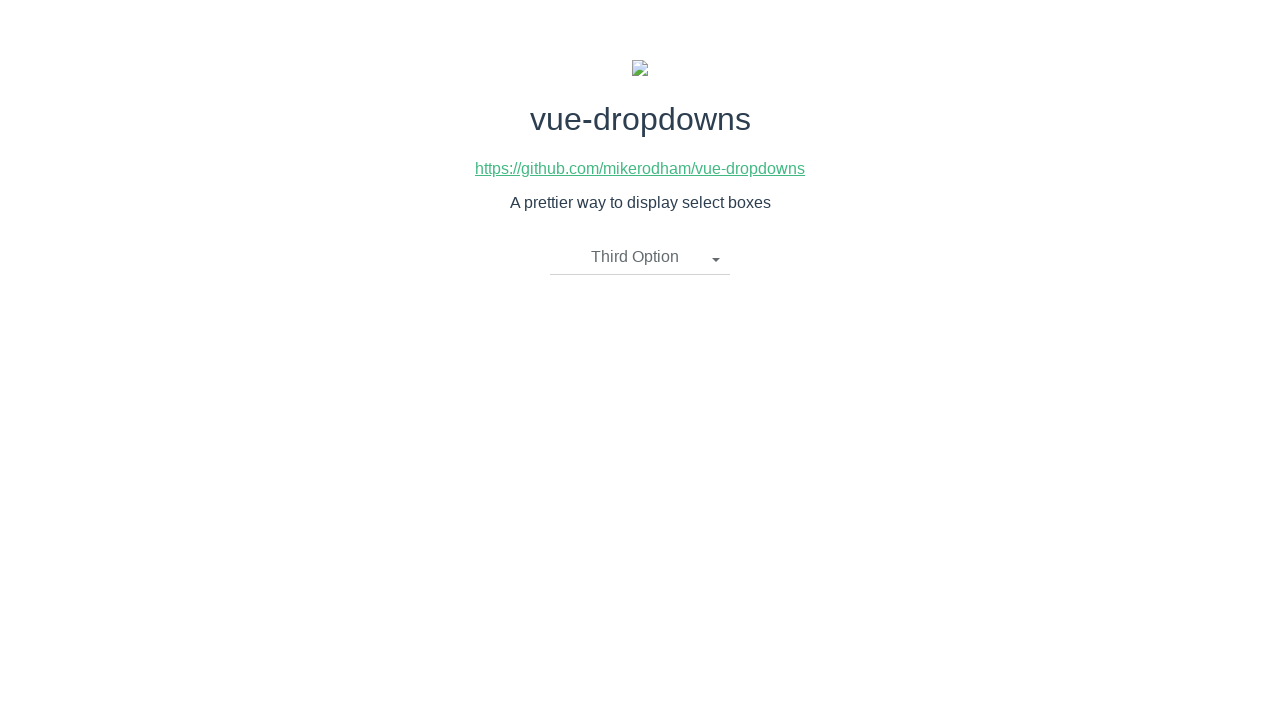

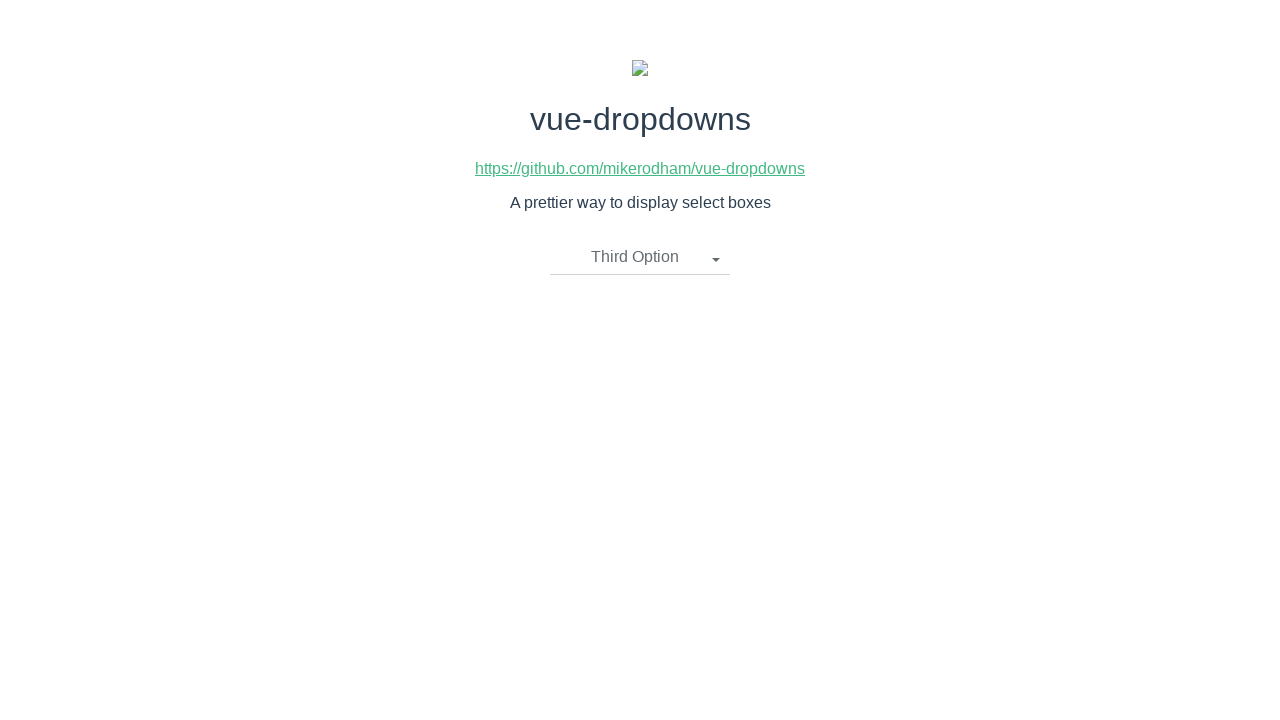